Tests file upload functionality by selecting a file and verifying successful upload message

Starting URL: https://the-internet.herokuapp.com/upload

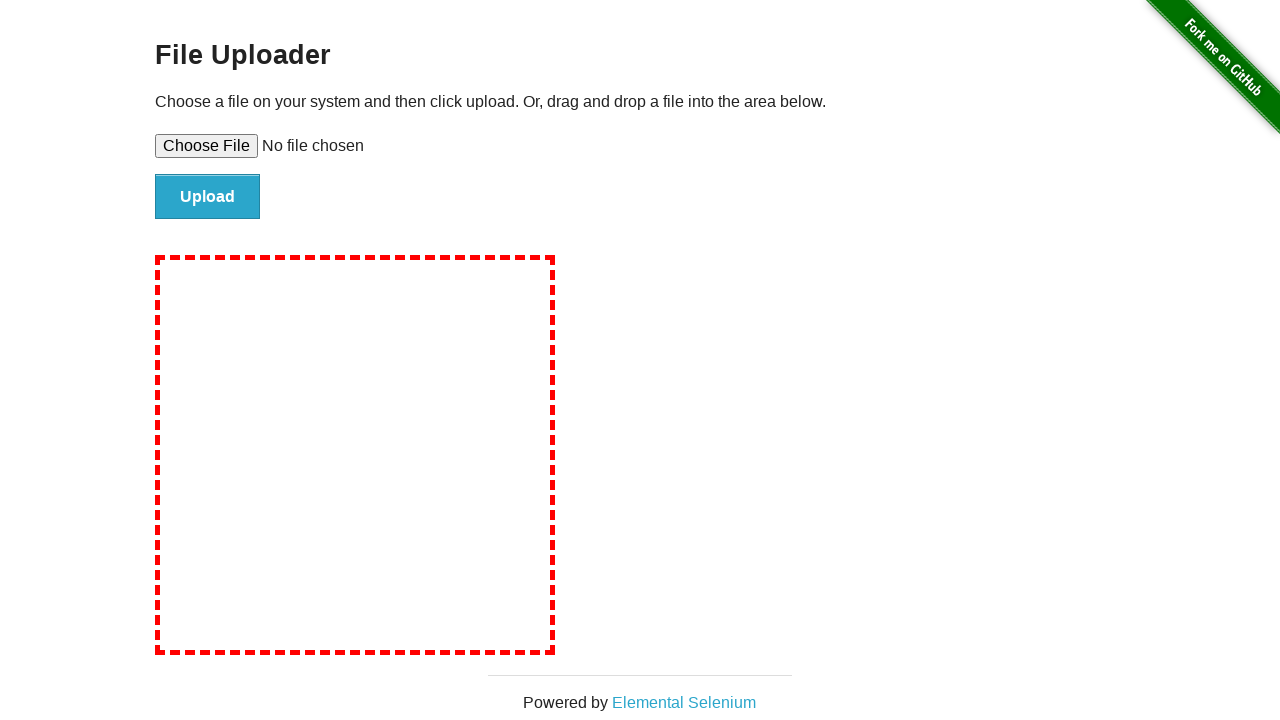

Created temporary test file with content
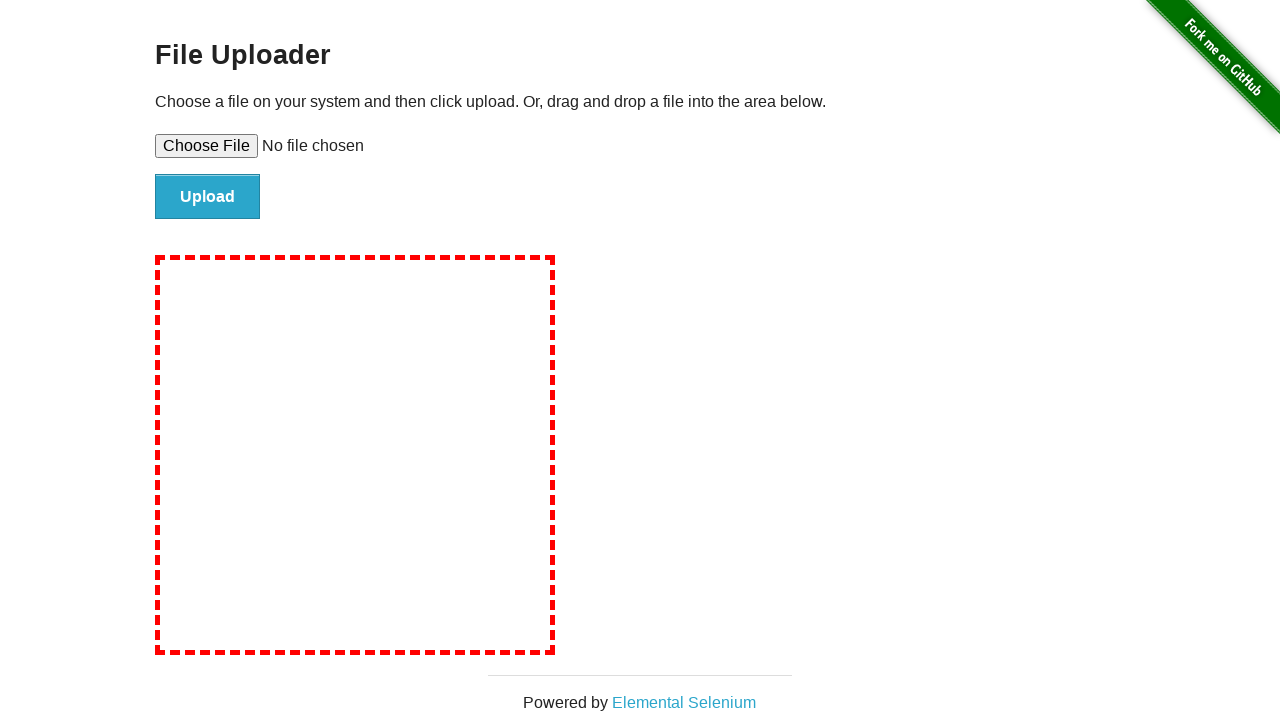

Selected file for upload using file input field
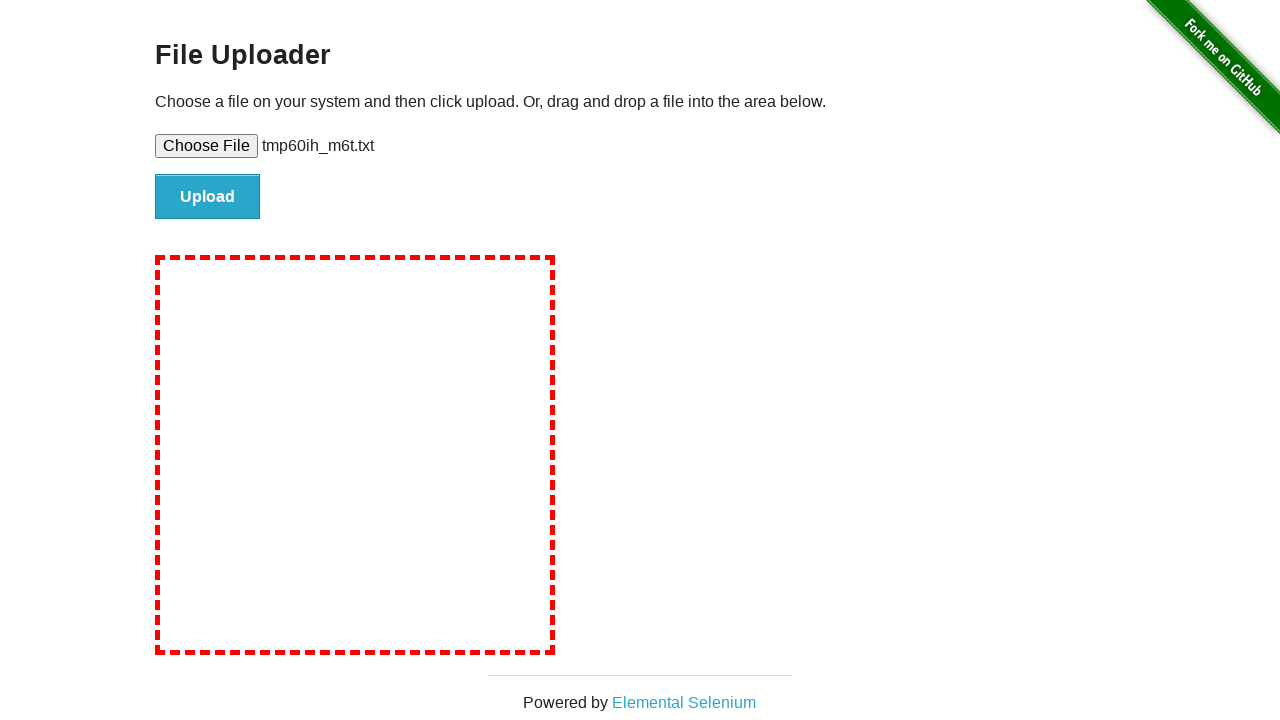

Clicked the Upload button to submit file at (208, 197) on #file-submit
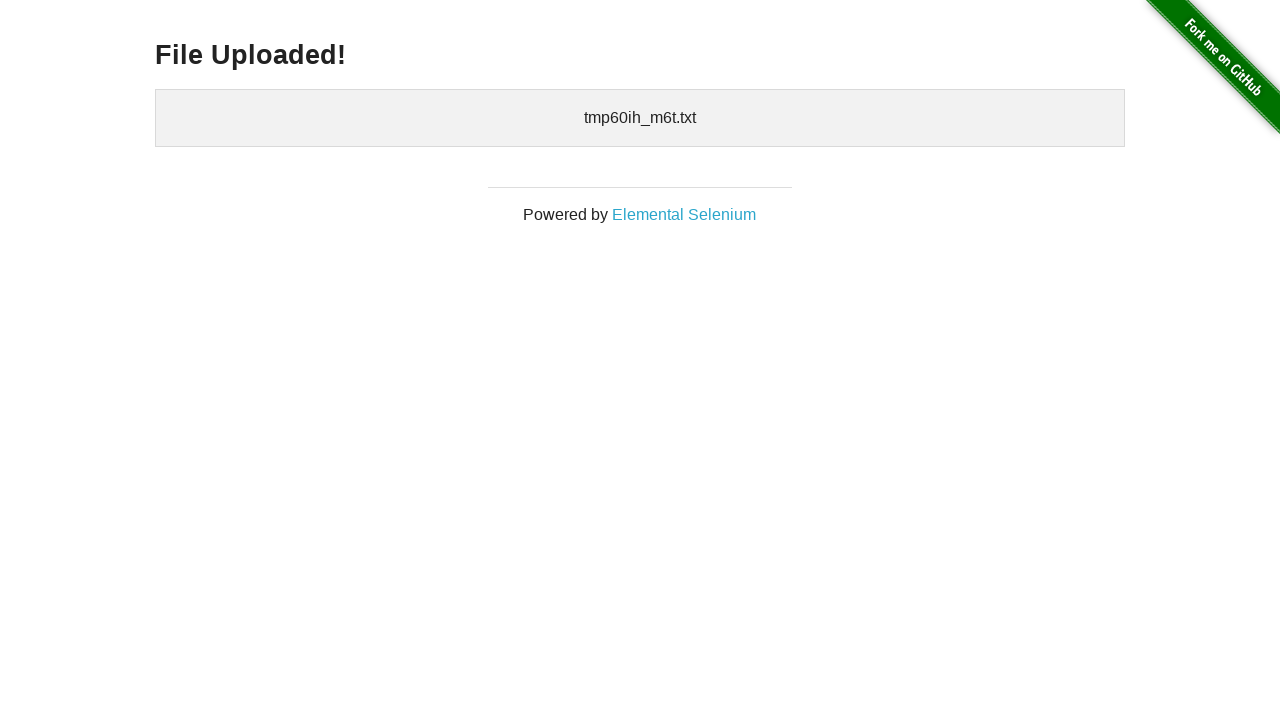

File upload successful - success message panel appeared
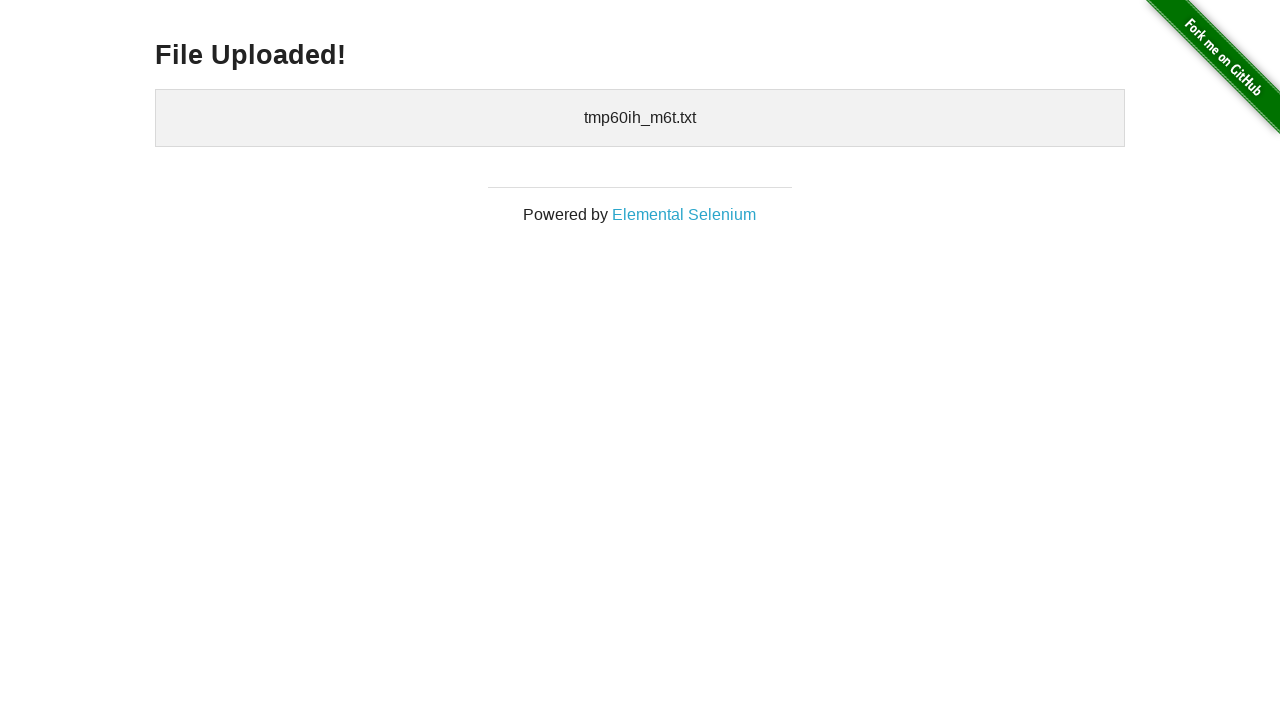

Cleaned up temporary test file
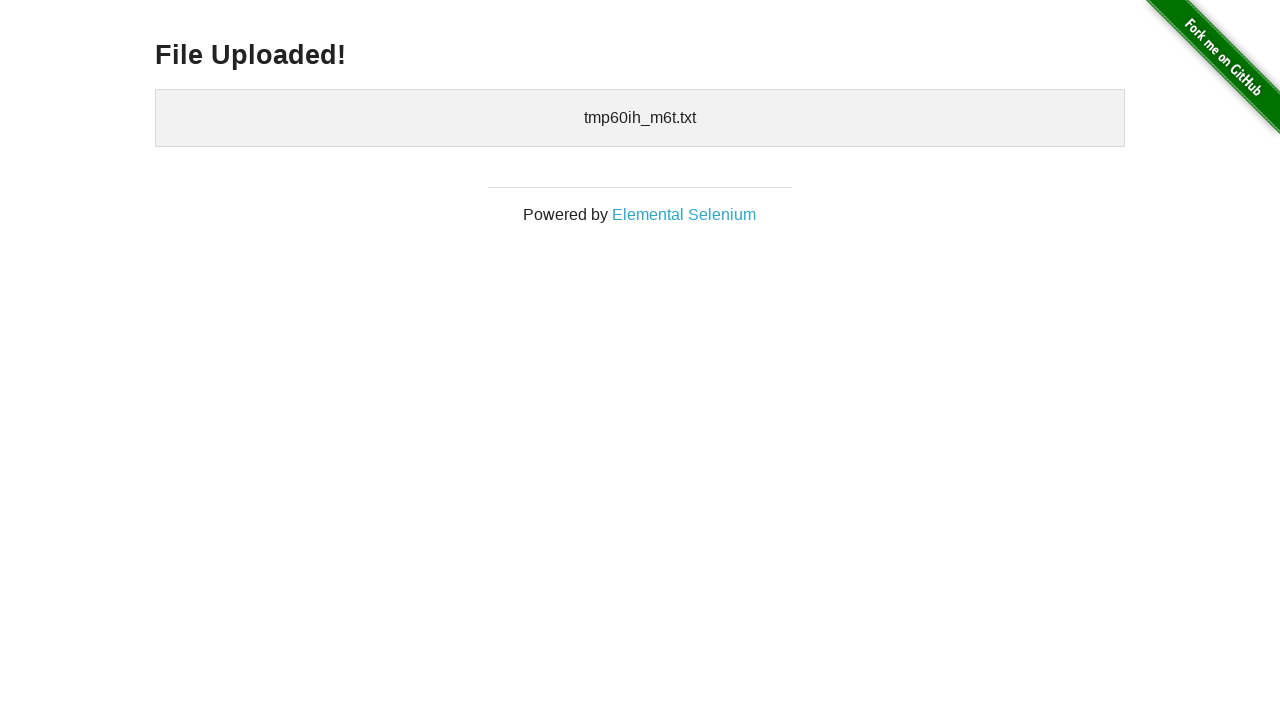

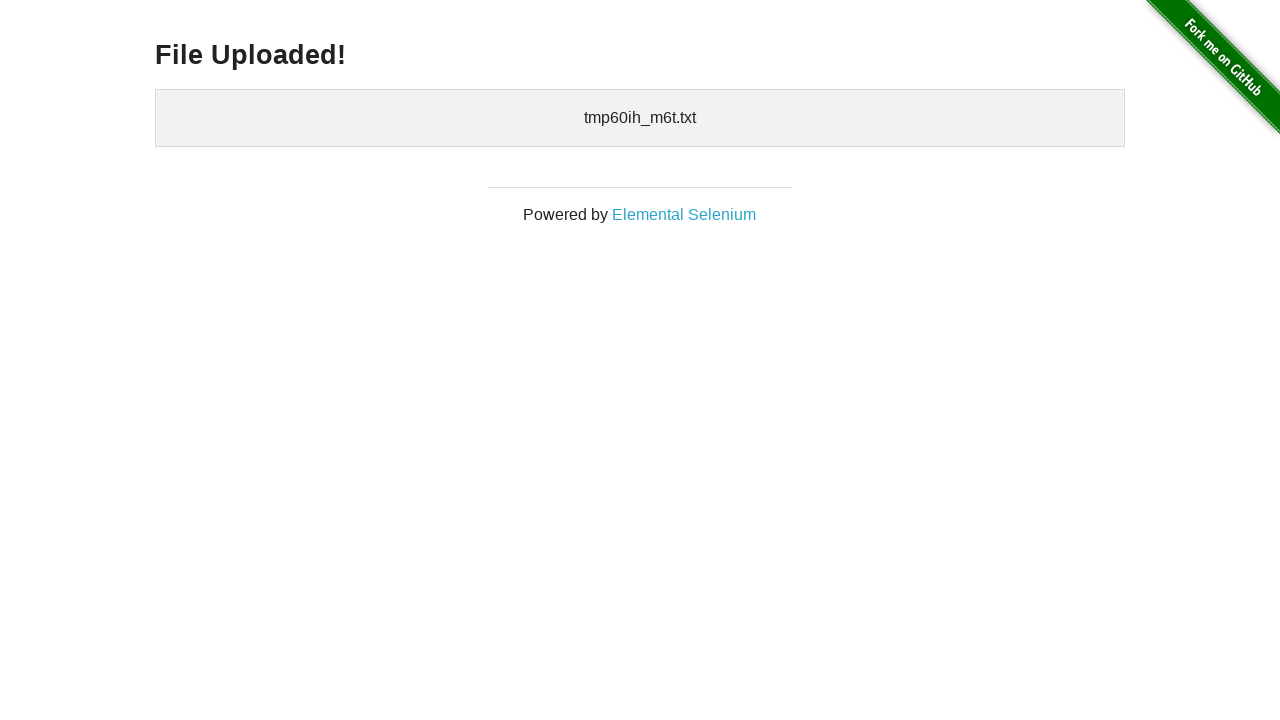